Tests a math quiz page by reading two numbers, calculating their sum, selecting the sum from a dropdown, and submitting the form

Starting URL: http://suninjuly.github.io/selects1.html

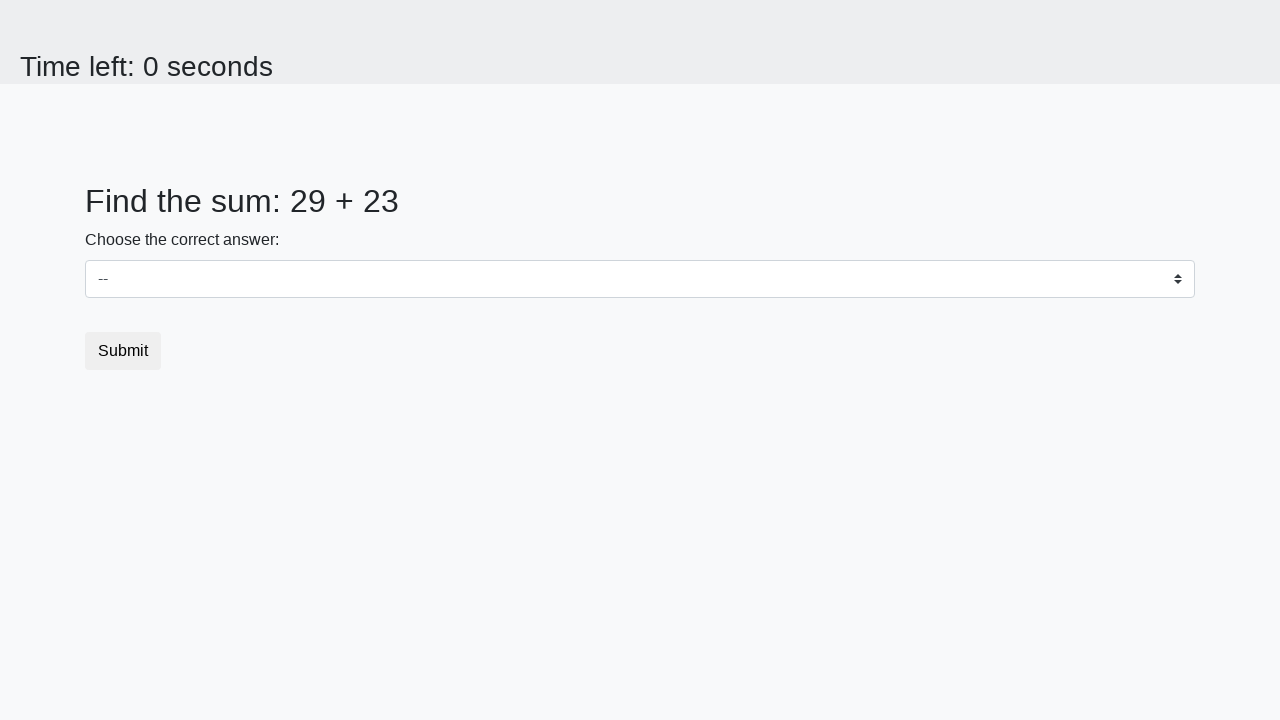

Retrieved first number from #num1 element
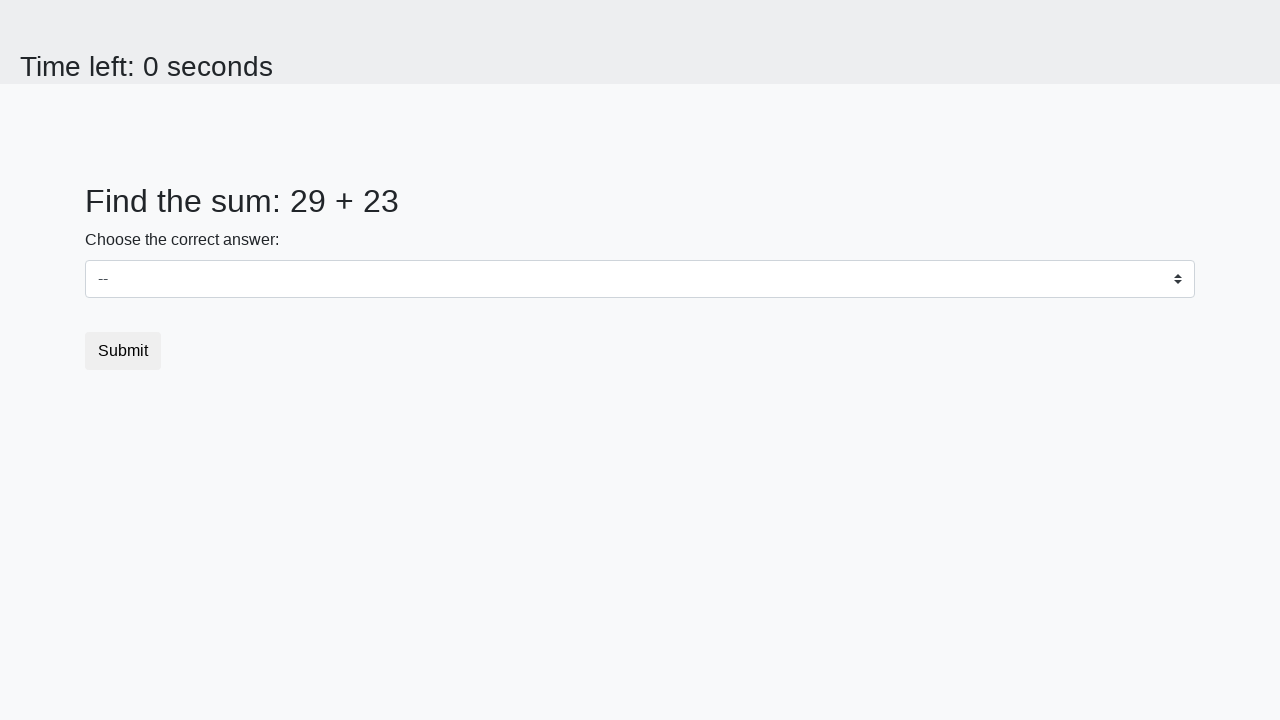

Retrieved second number from #num2 element
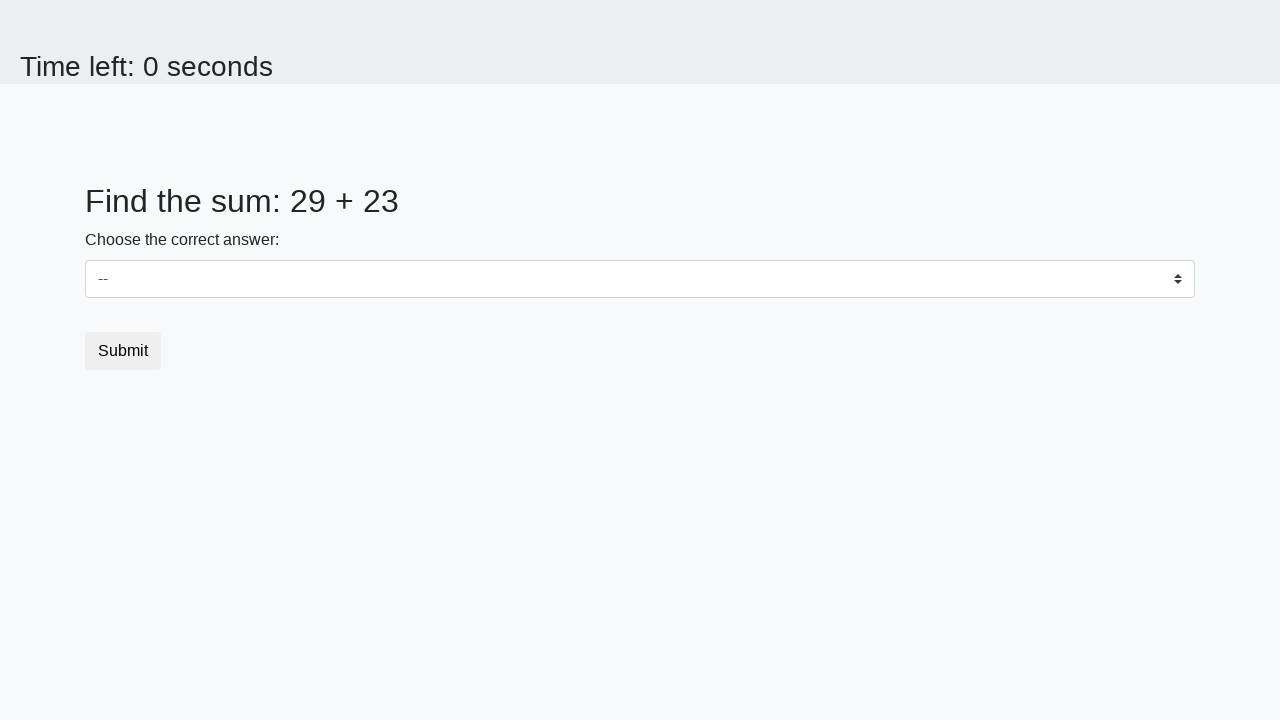

Calculated sum: 29 + 23 = 52
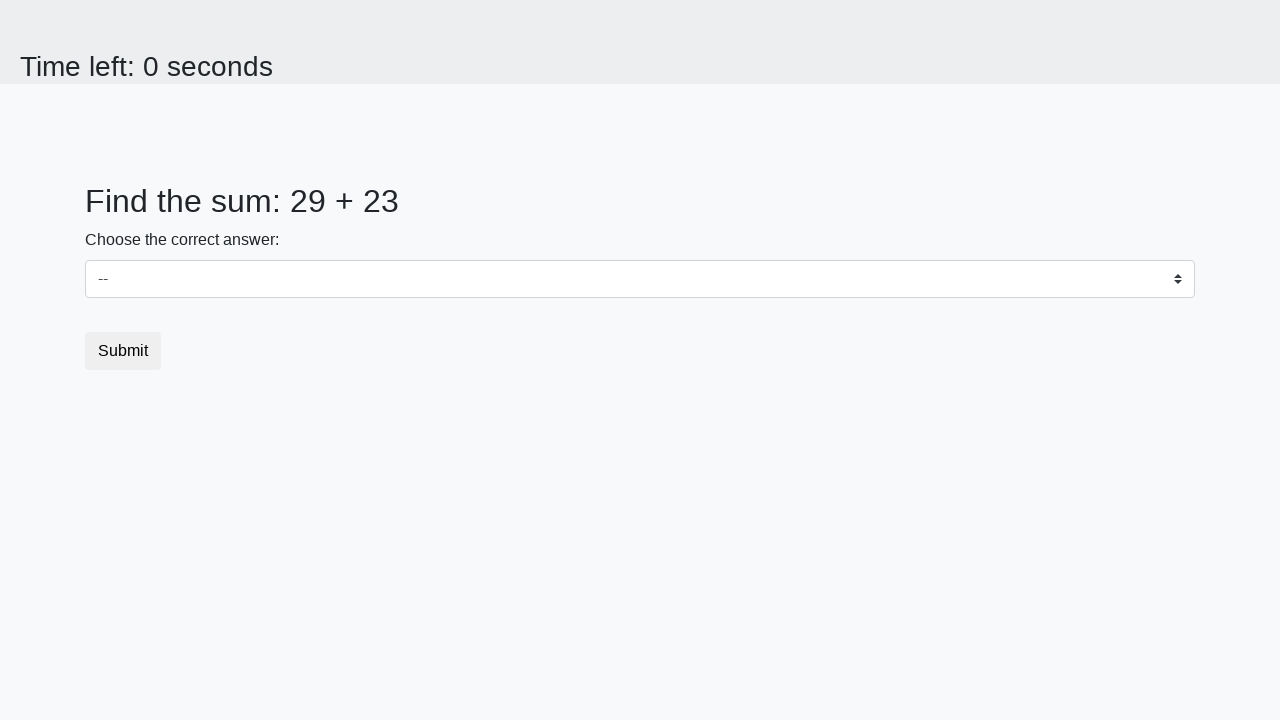

Selected sum value '52' from dropdown on select
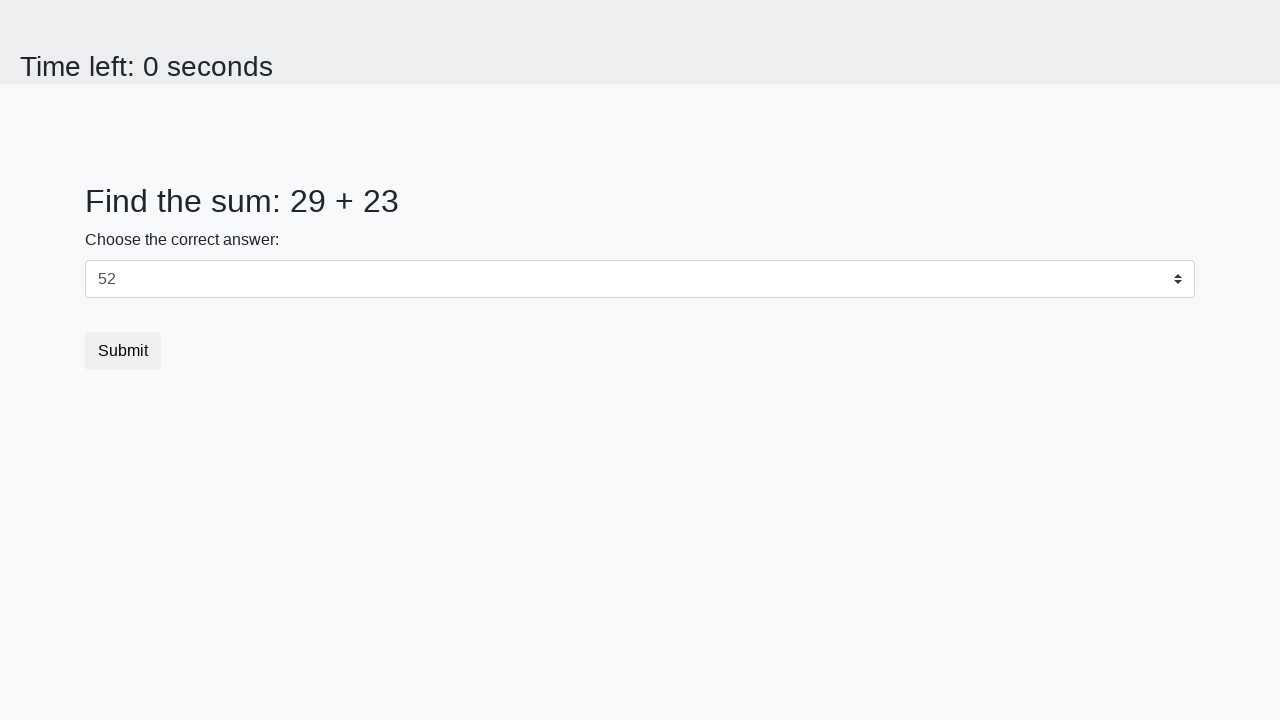

Clicked submit button to submit quiz at (123, 351) on button.btn
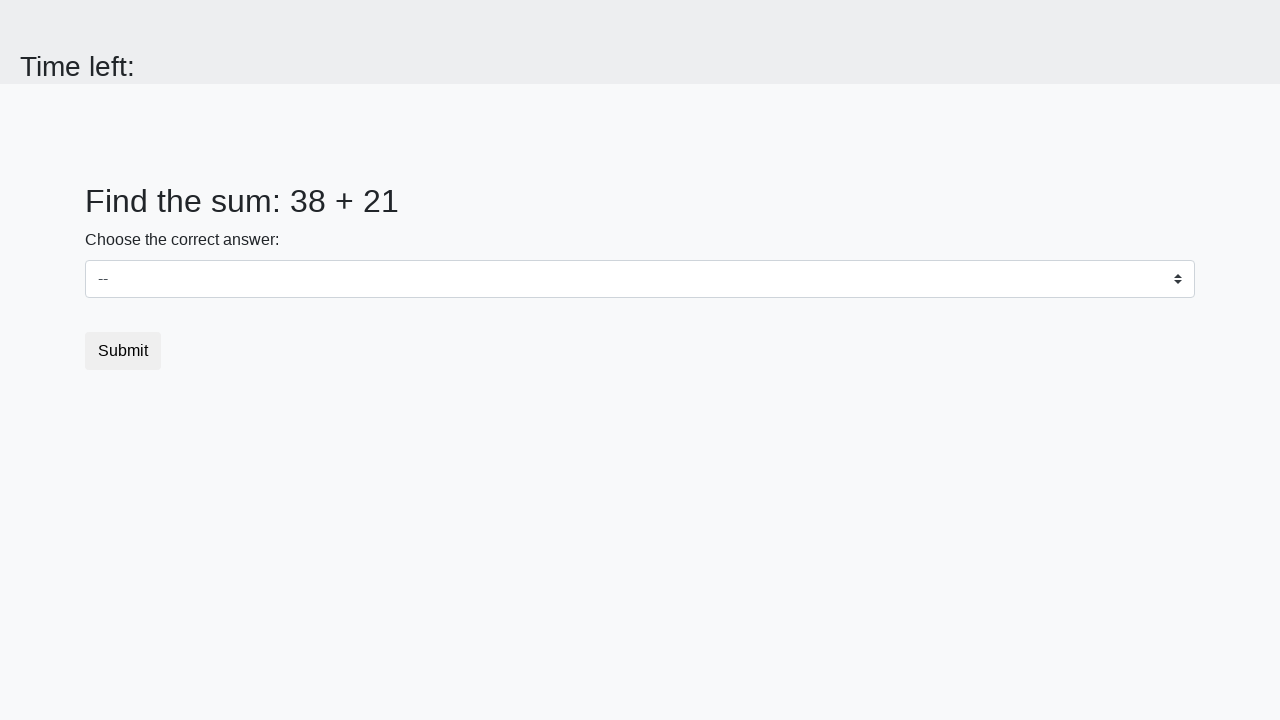

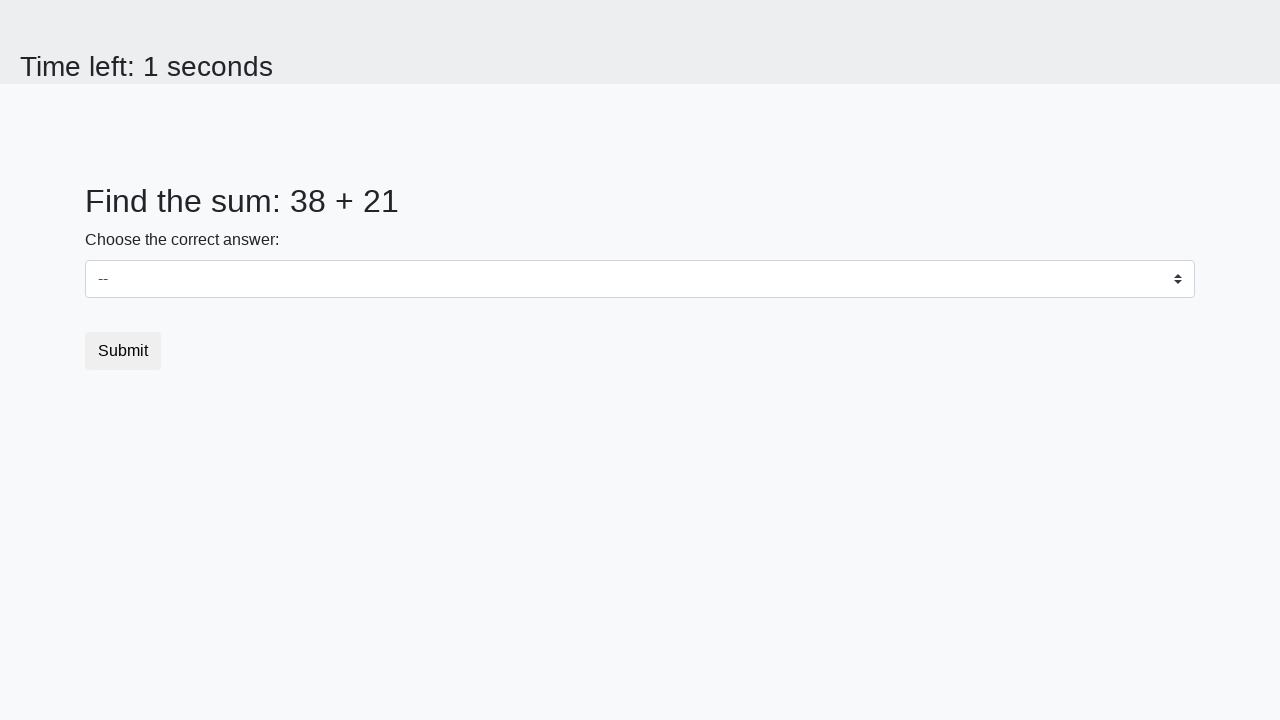